Creates a new paste on Pastebin.com by entering paste content and a title/name, then submitting the form

Starting URL: https://pastebin.com

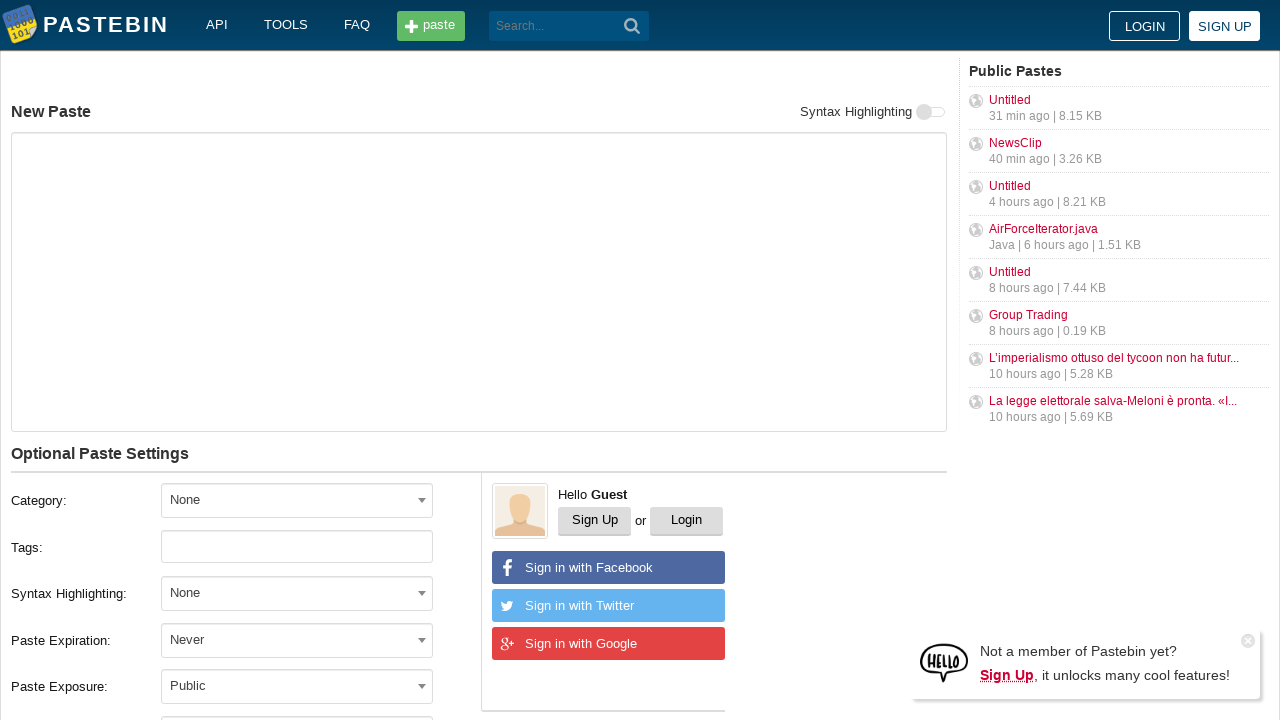

Filled paste content textarea with 'Hello from WebDriver' on #postform-text
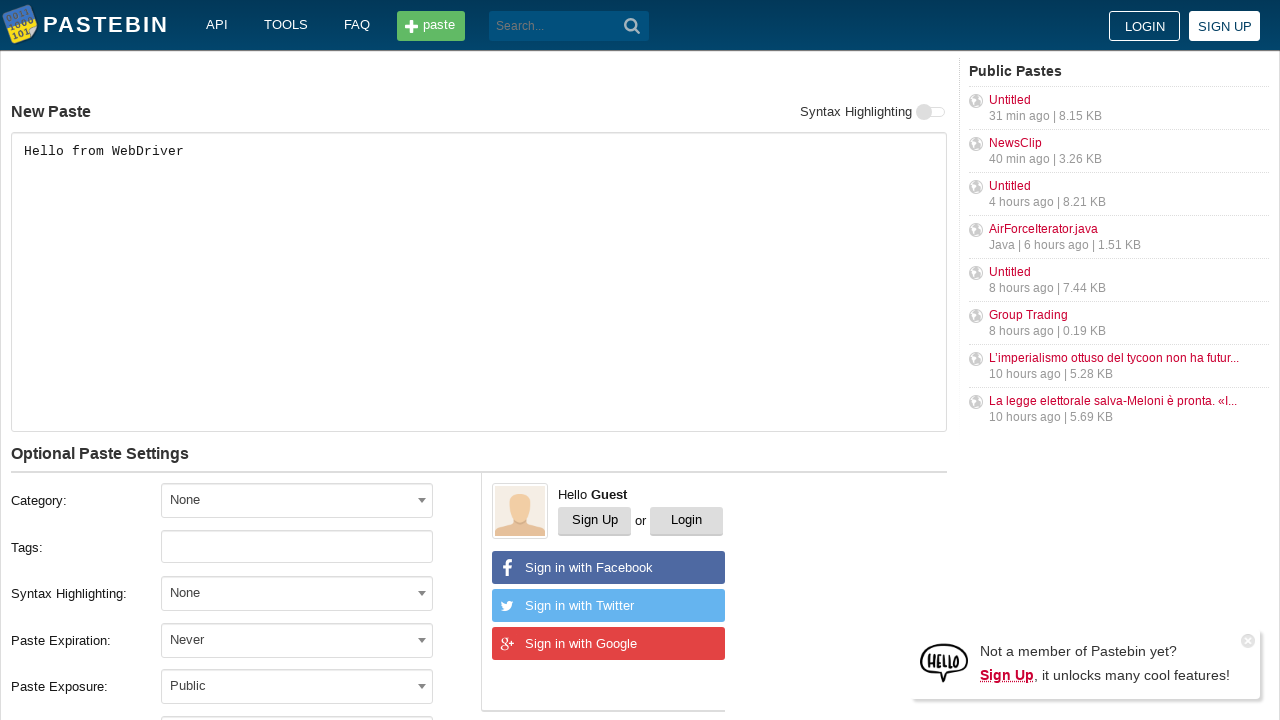

Filled paste name field with 'helloweb' on #postform-name
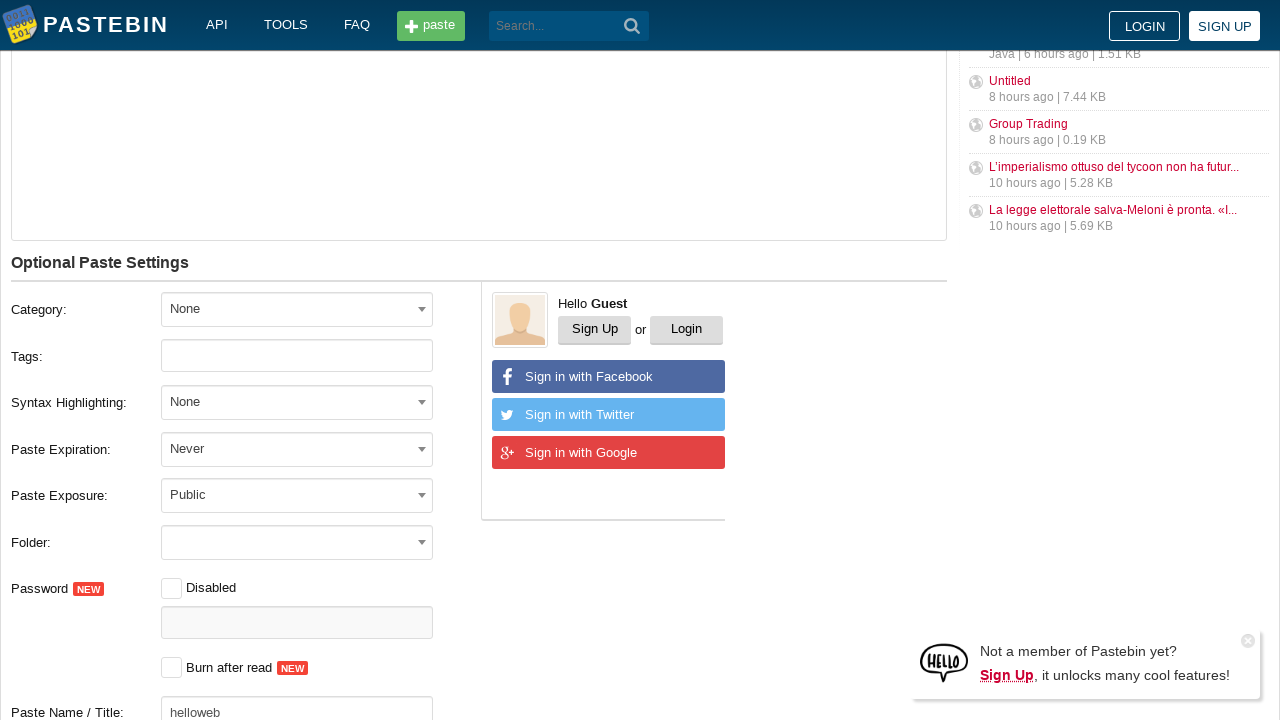

Clicked submit button to create new paste at (632, 26) on button[type='submit']
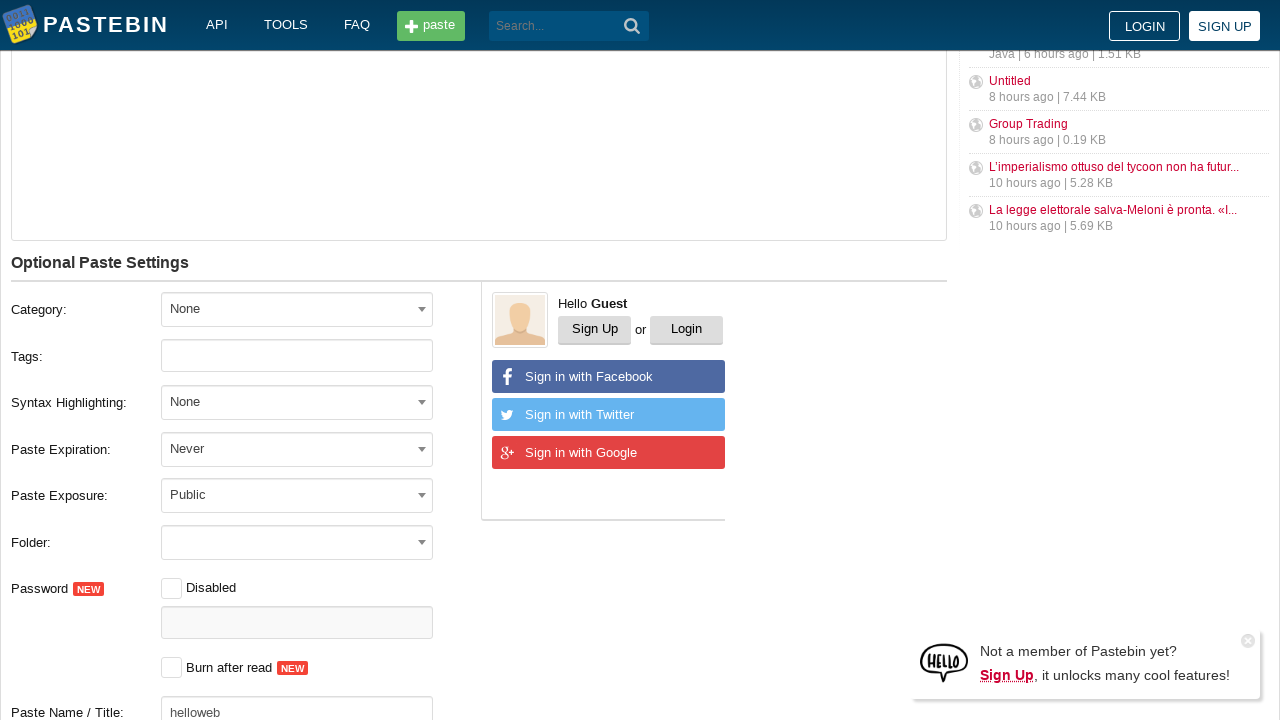

Waited for page redirect to new paste URL
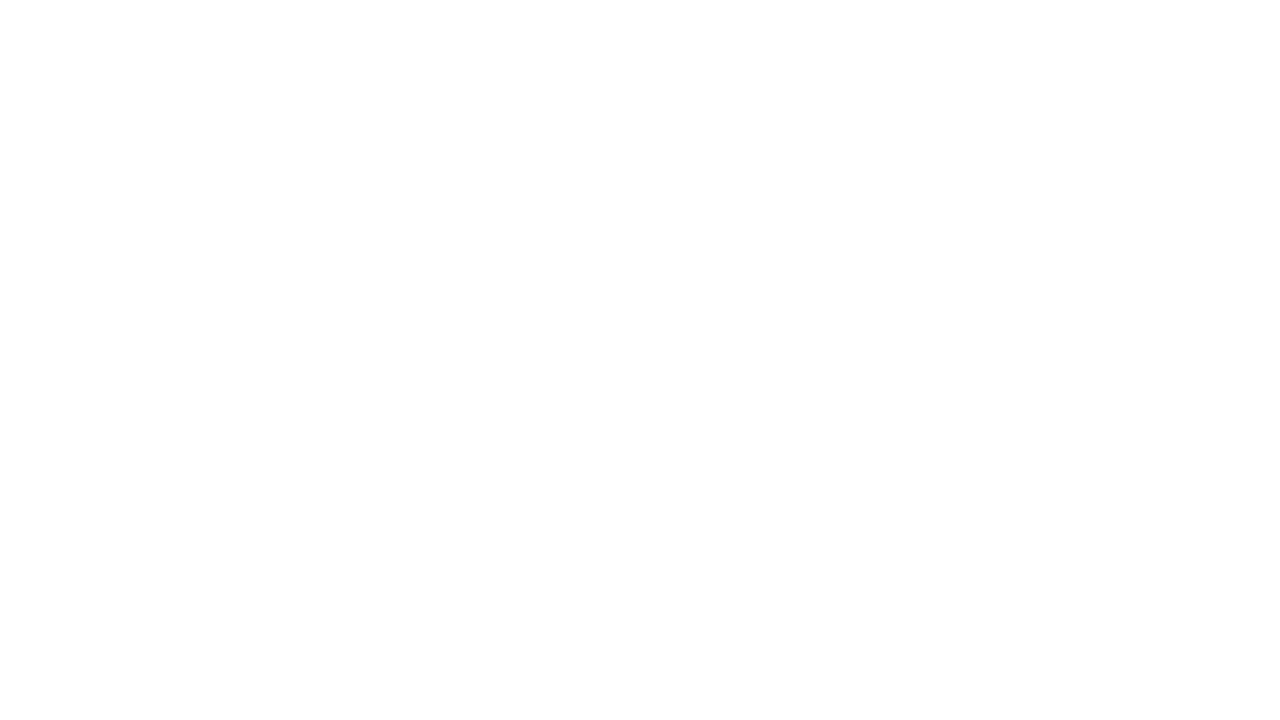

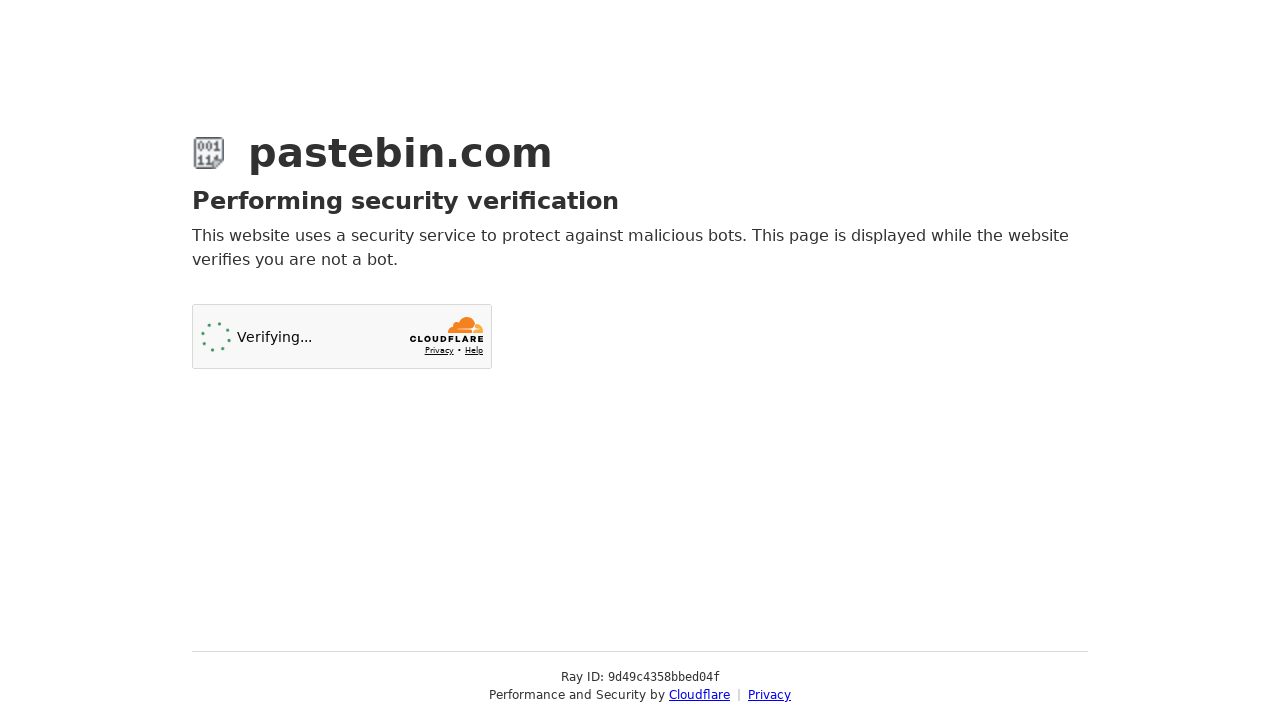